Tests navigation between Shop and Home menu items on an e-commerce practice site, and verifies sliders are present on the home page

Starting URL: http://practice.automationtesting.in/

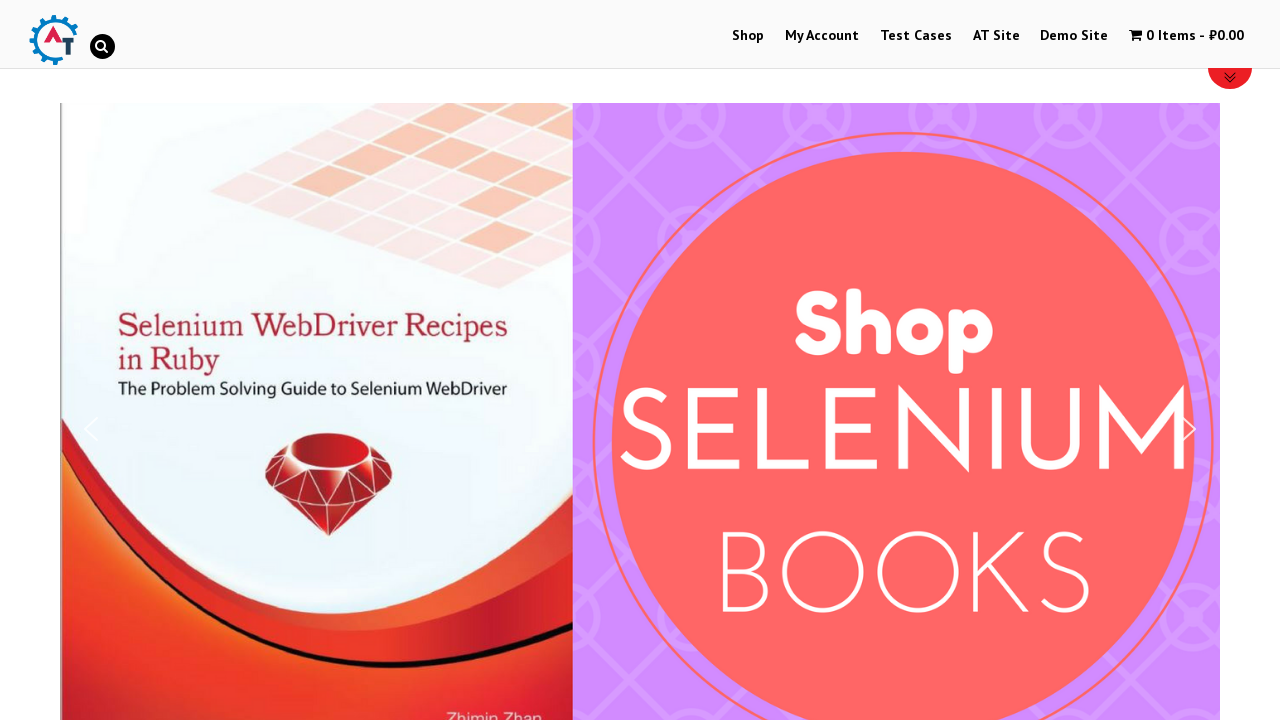

Clicked on Shop menu item at (748, 36) on xpath=//*[text()='Shop']
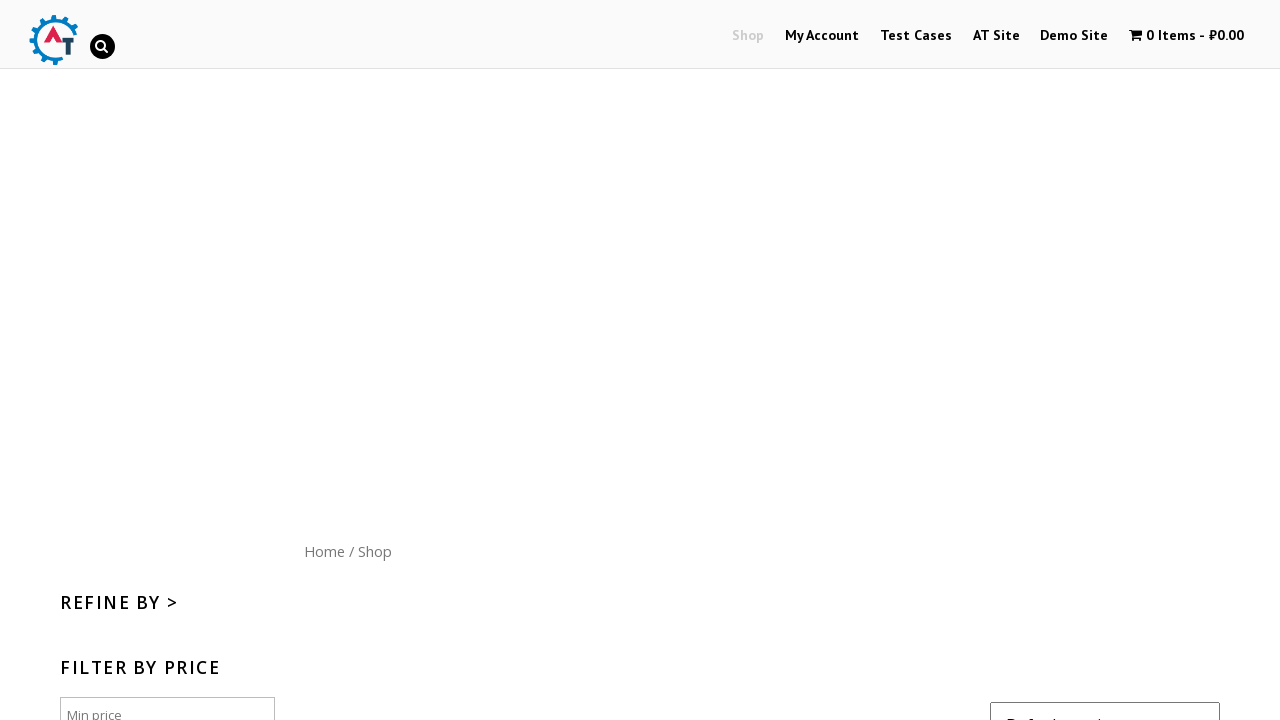

Clicked on Home breadcrumb to return to home page at (324, 551) on #content nav a
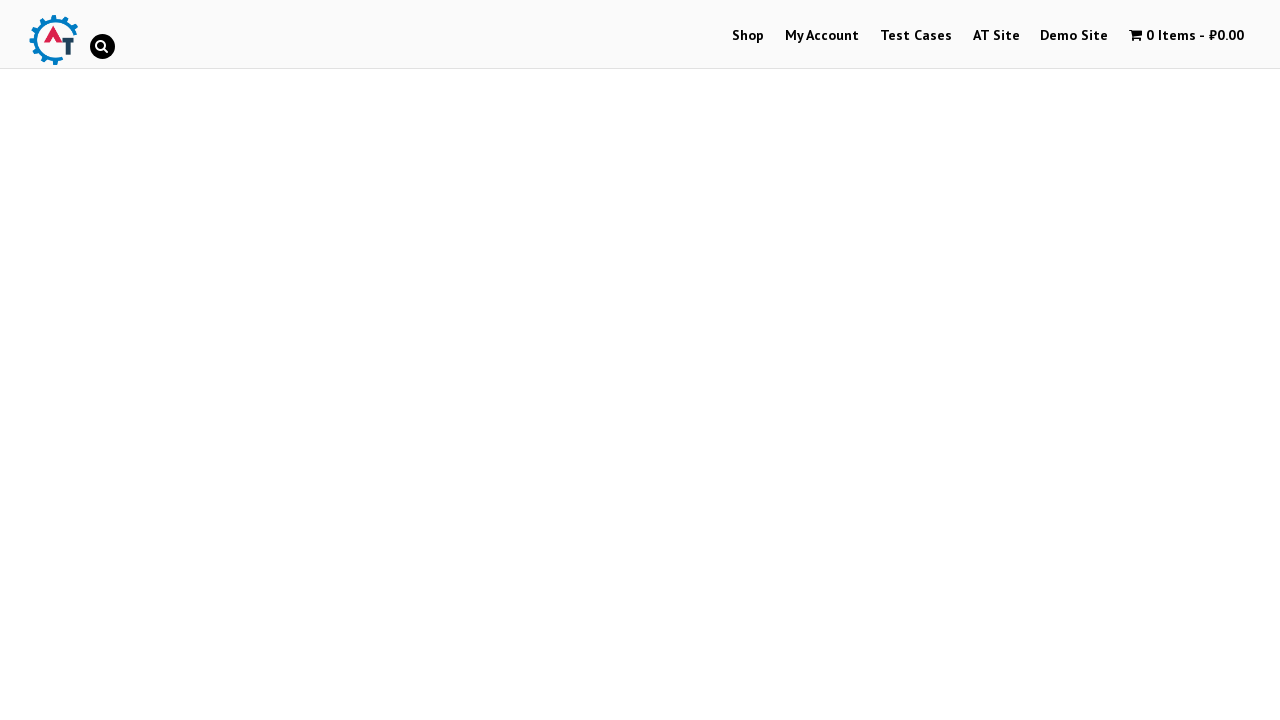

Verified sliders are present on home page
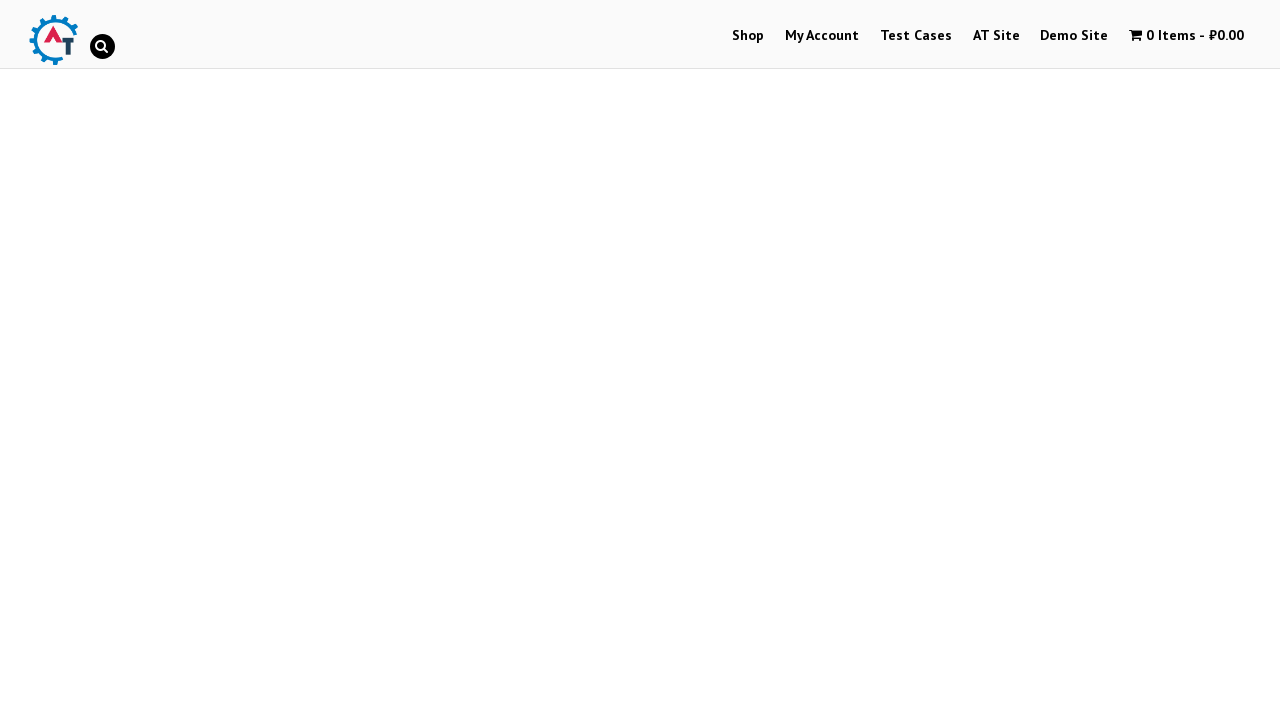

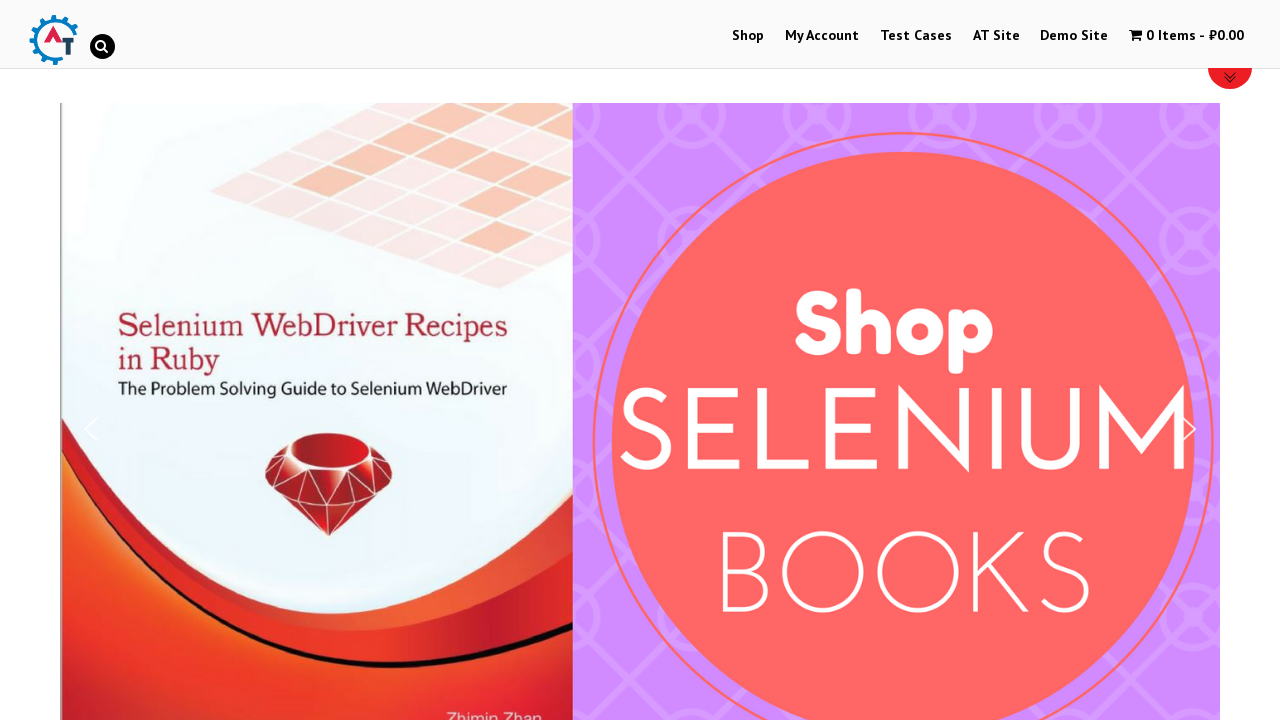